Tests jQuery UI drag and drop functionality by switching to an iframe, performing a drag-drop action, then switching back to navigate to another demo

Starting URL: http://jqueryui.com/droppable/

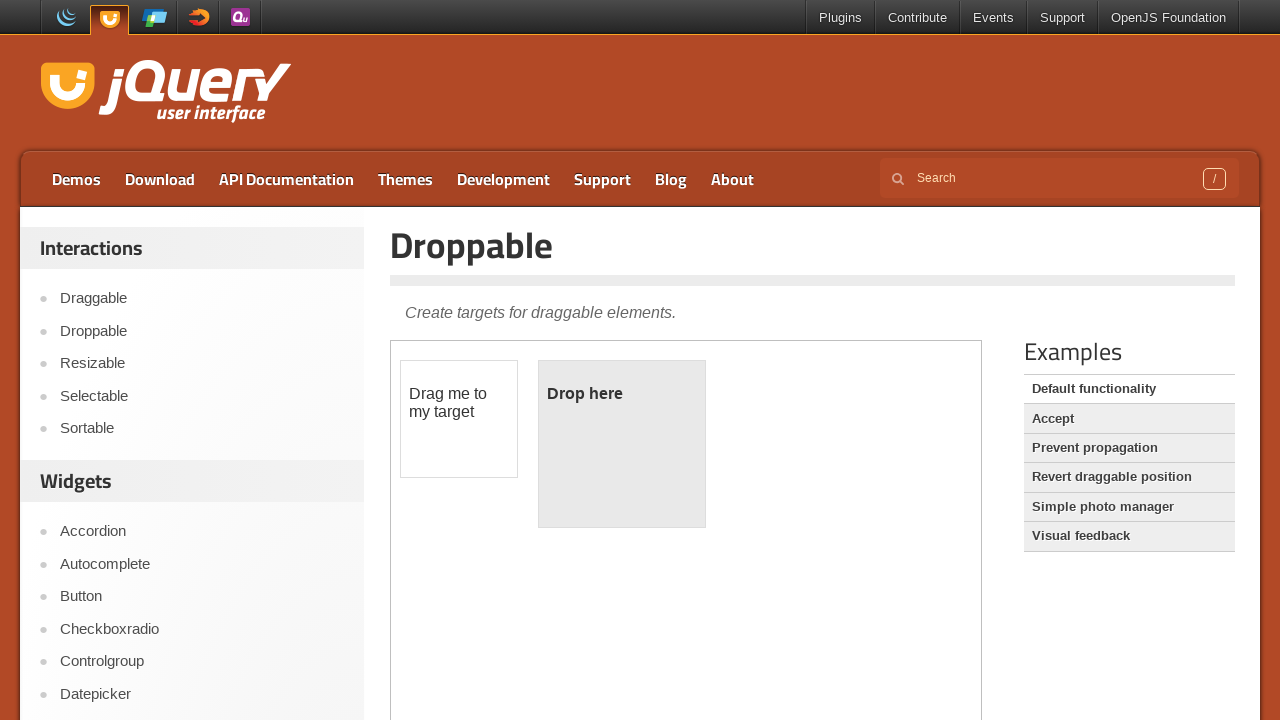

Counted 1 iframe(s) on the jQuery UI droppable demo page
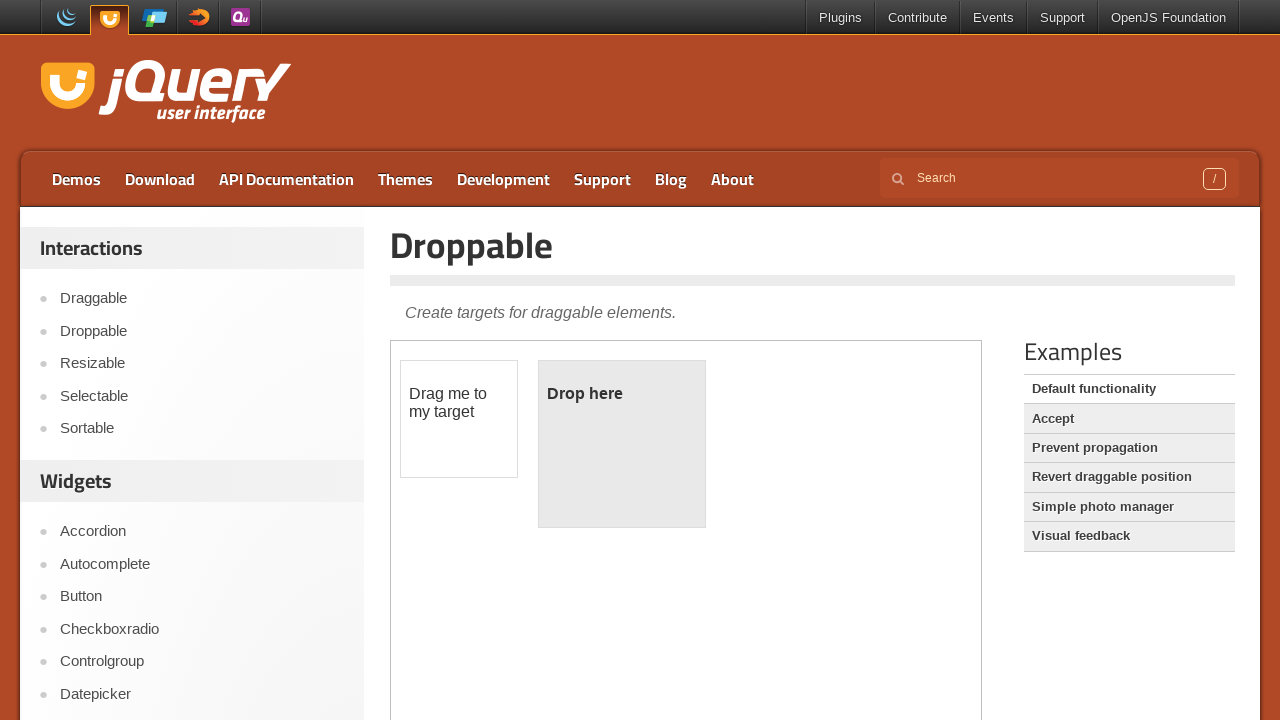

Located the demo iframe
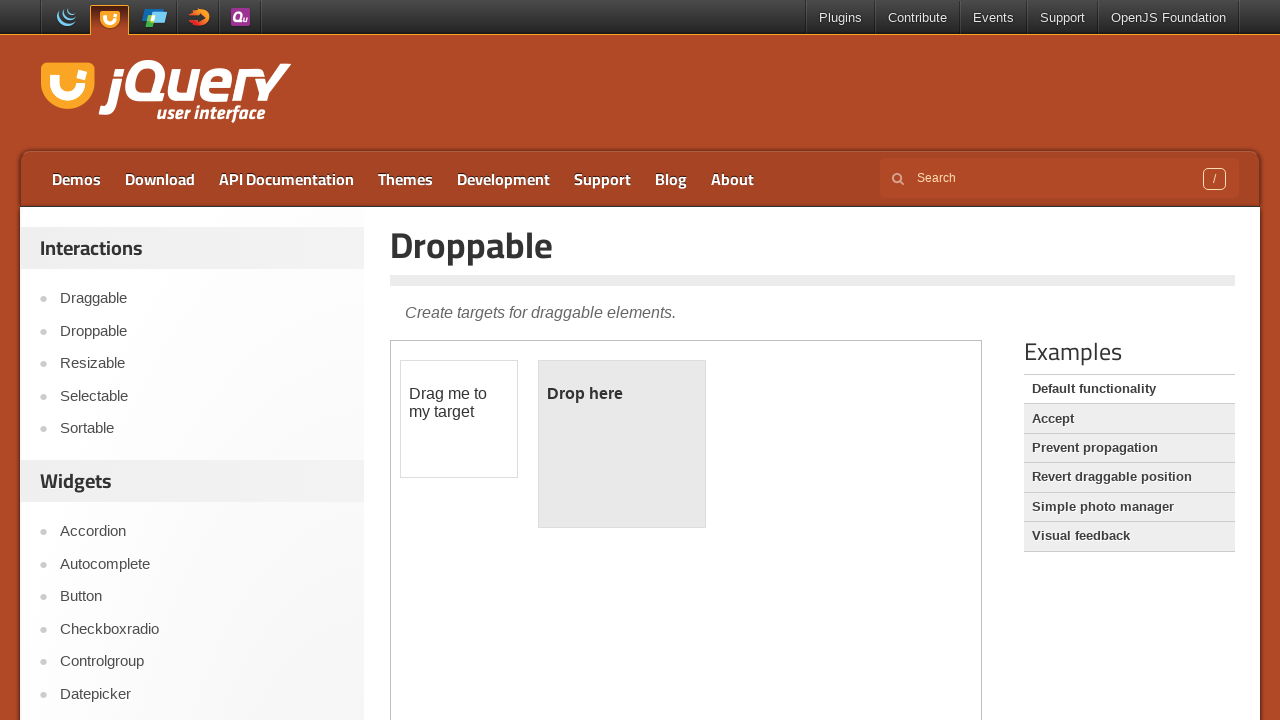

Located the draggable element within the iframe
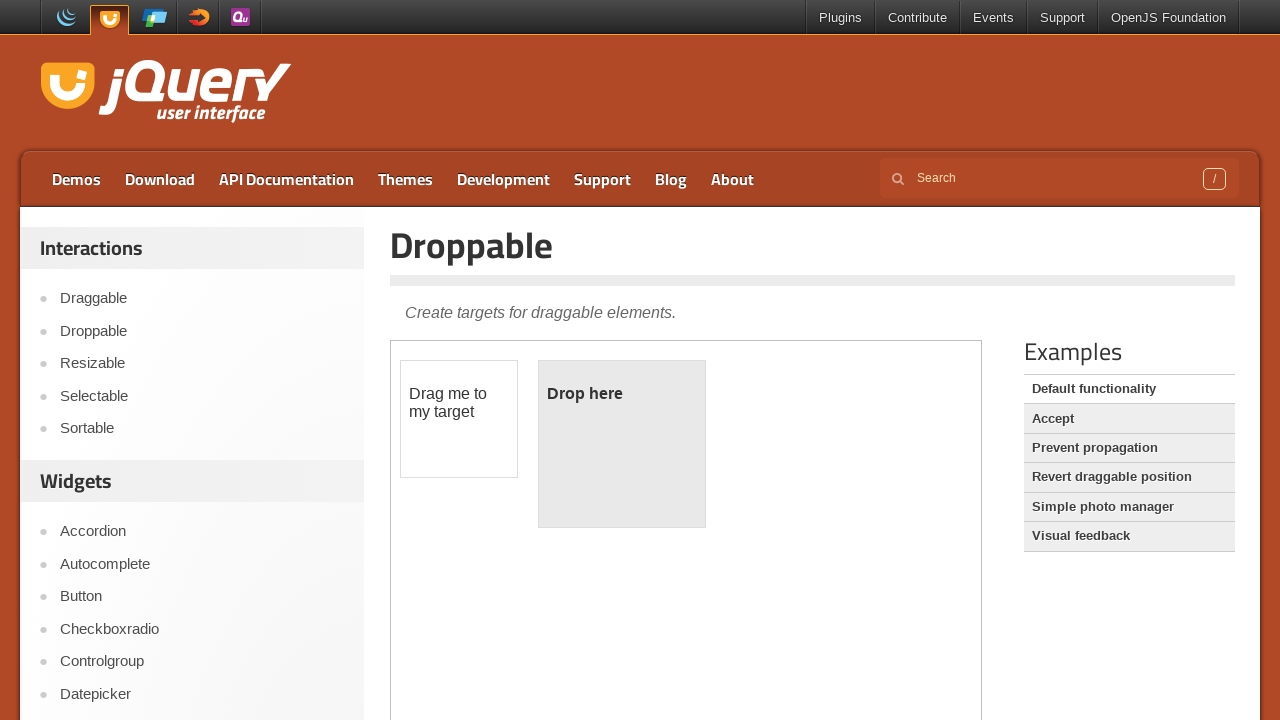

Located the droppable element within the iframe
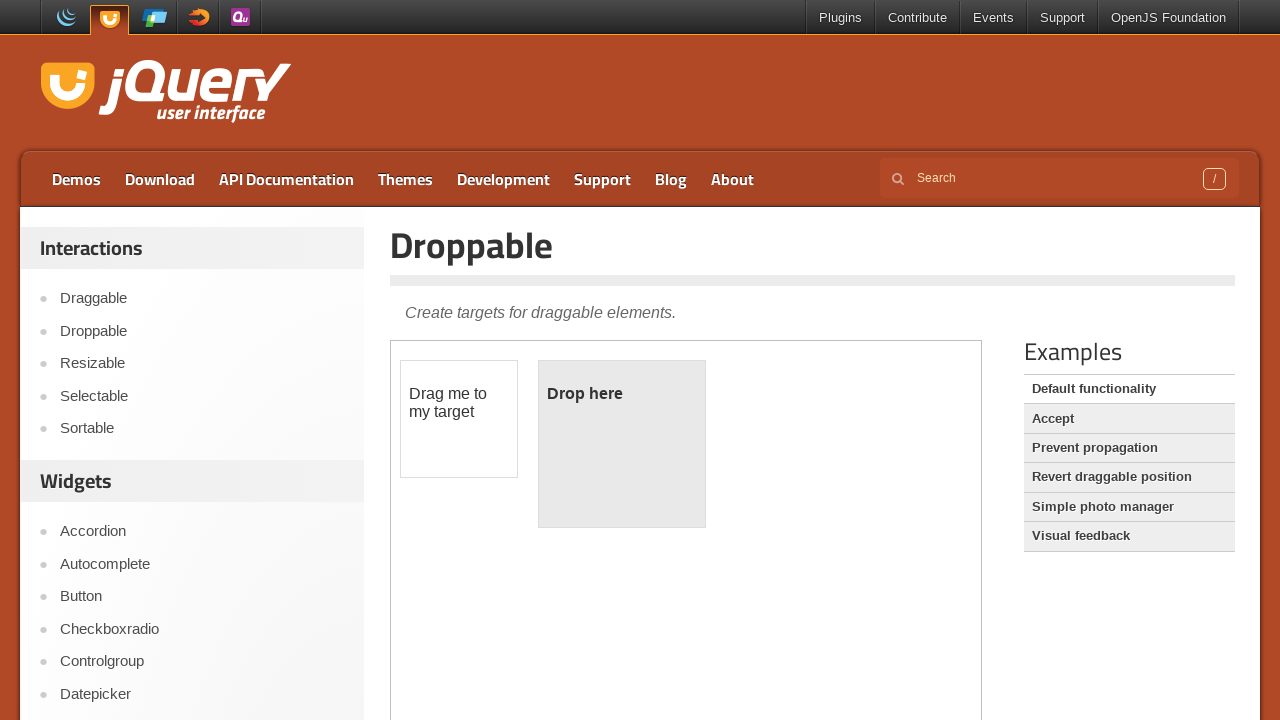

Dragged the draggable element onto the droppable element at (622, 444)
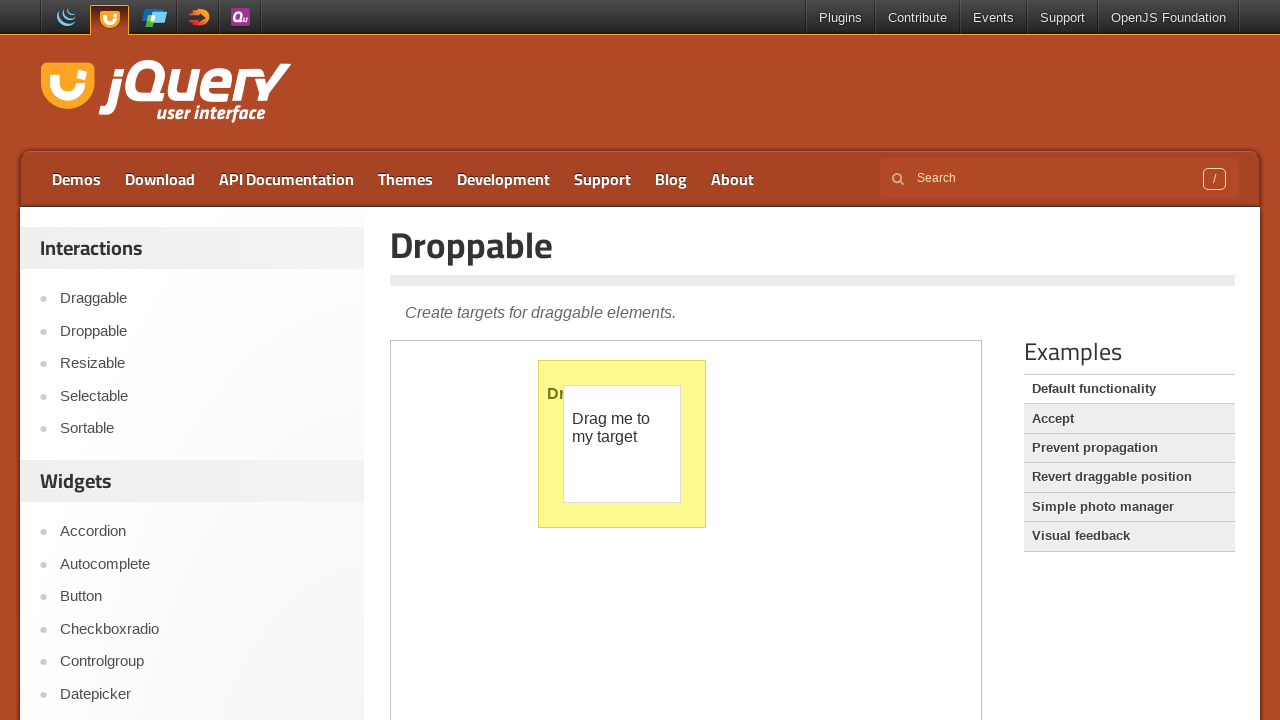

Clicked on the second demo link in the demo list at (1129, 419) on xpath=//div[@class='demo-list']/ul/li[2]/a
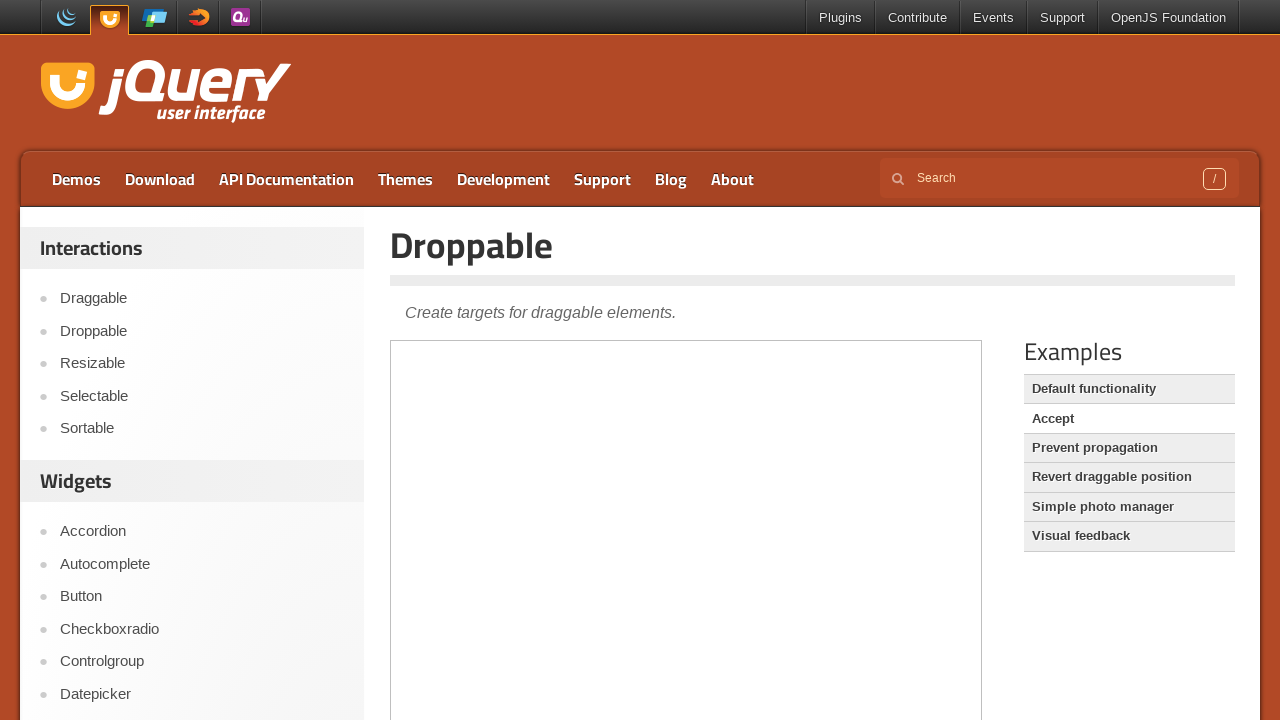

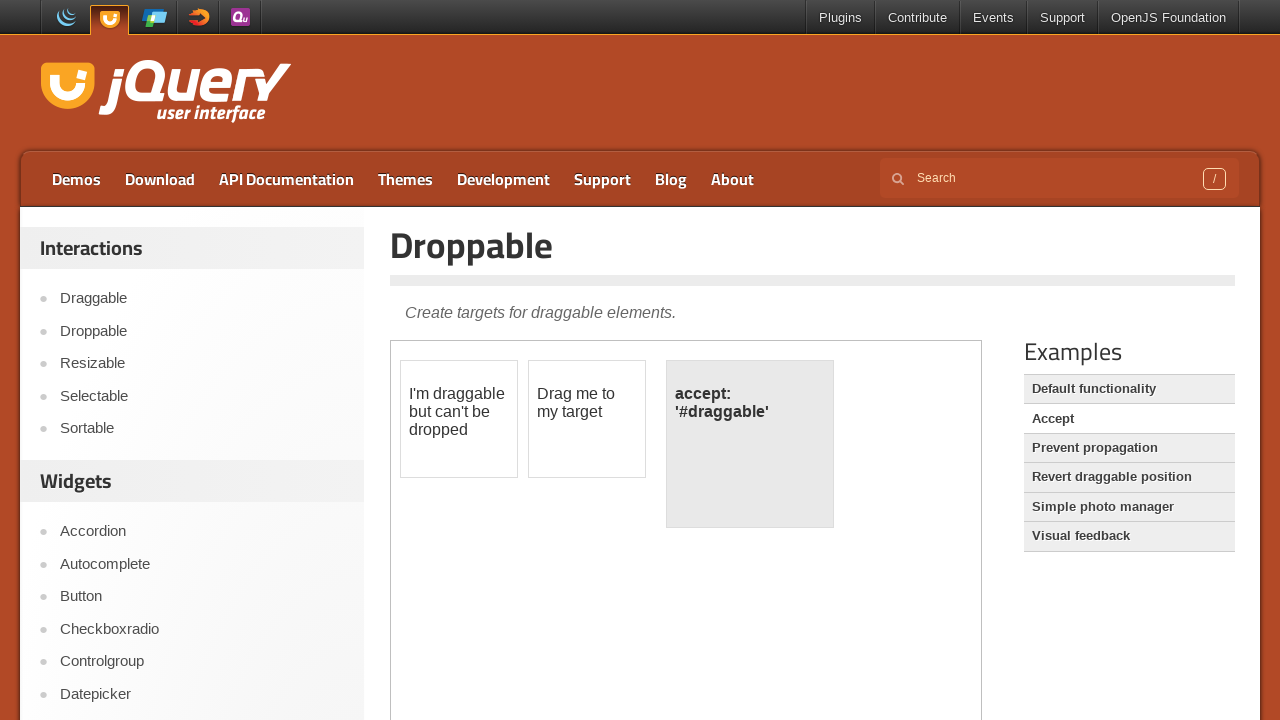